Tests autocomplete dropdown functionality by typing partial text "Ind" into an autosuggest field and selecting "India" from the dropdown suggestions that appear.

Starting URL: https://rahulshettyacademy.com/dropdownsPractise/

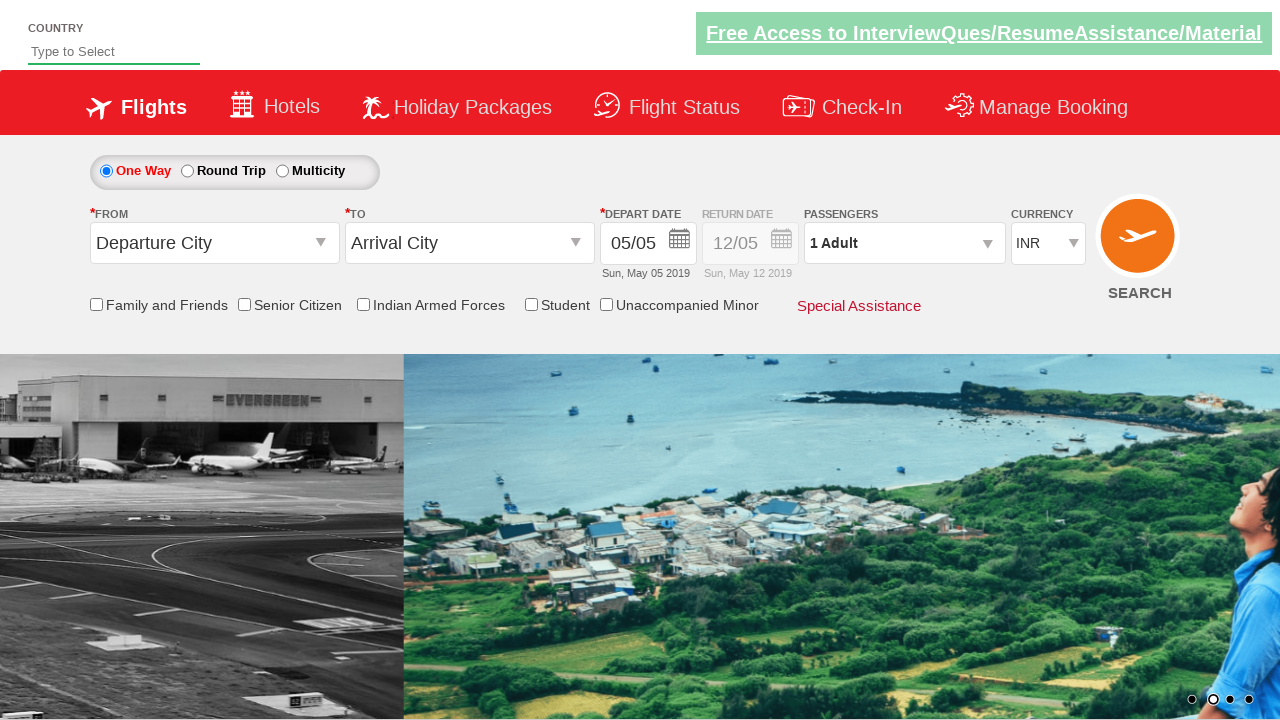

Typed 'Ind' into autosuggest field on input#autosuggest
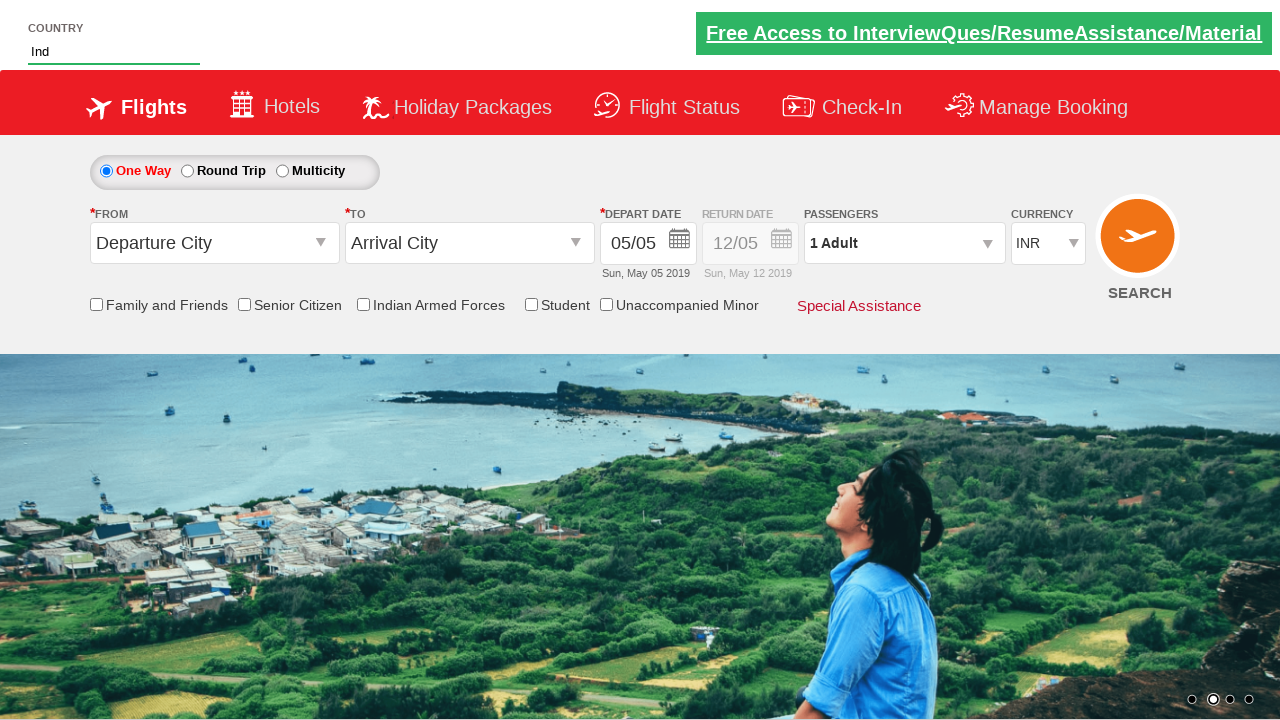

Dropdown suggestions appeared
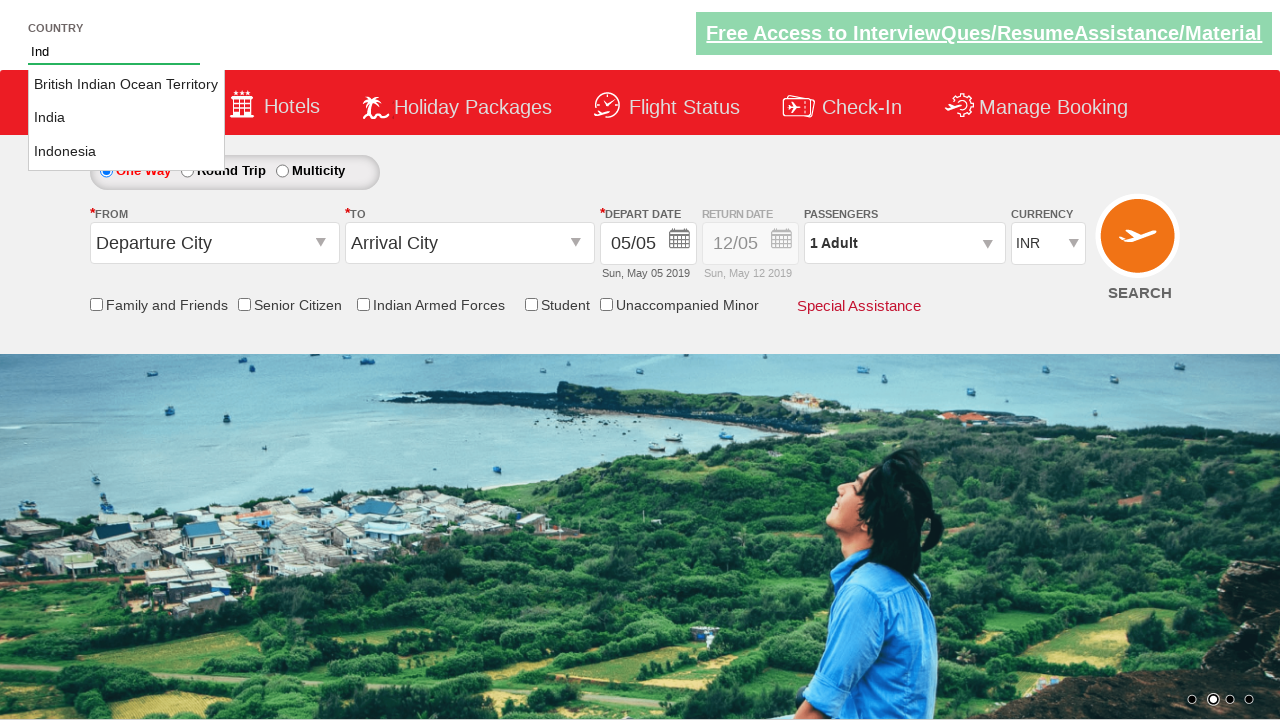

Selected 'India' from dropdown suggestions at (126, 118) on li.ui-menu-item >> nth=1
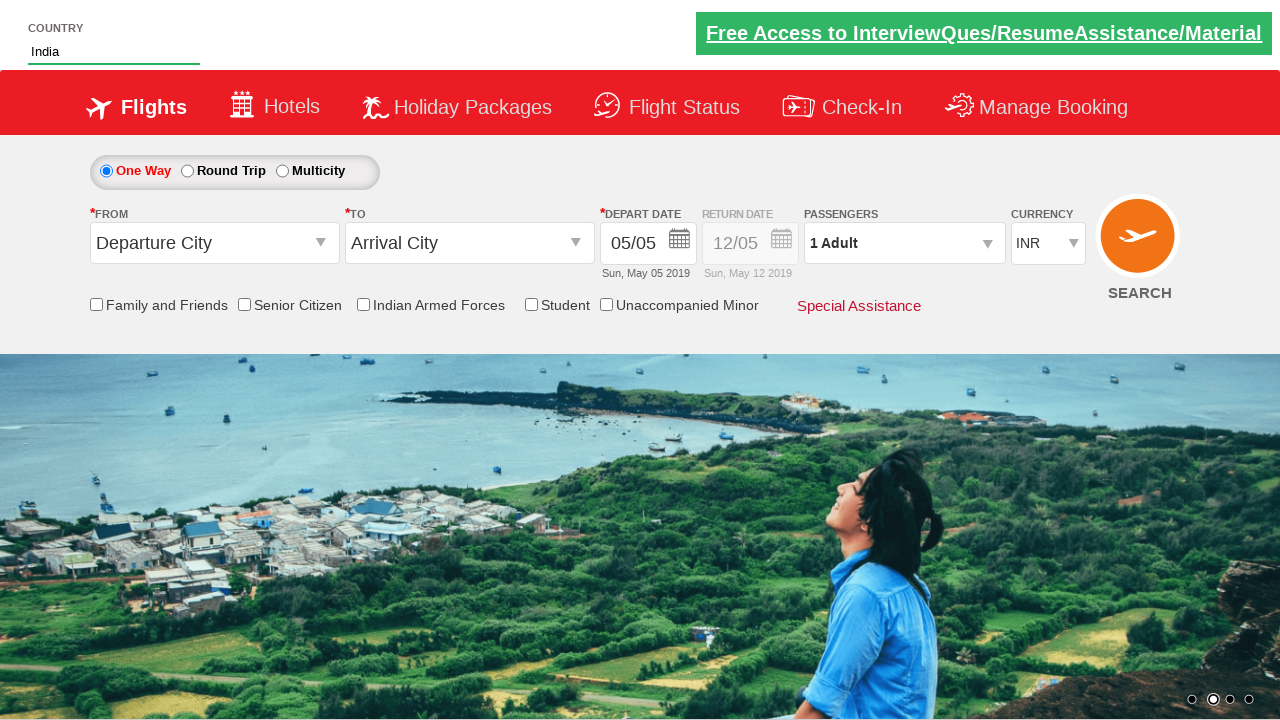

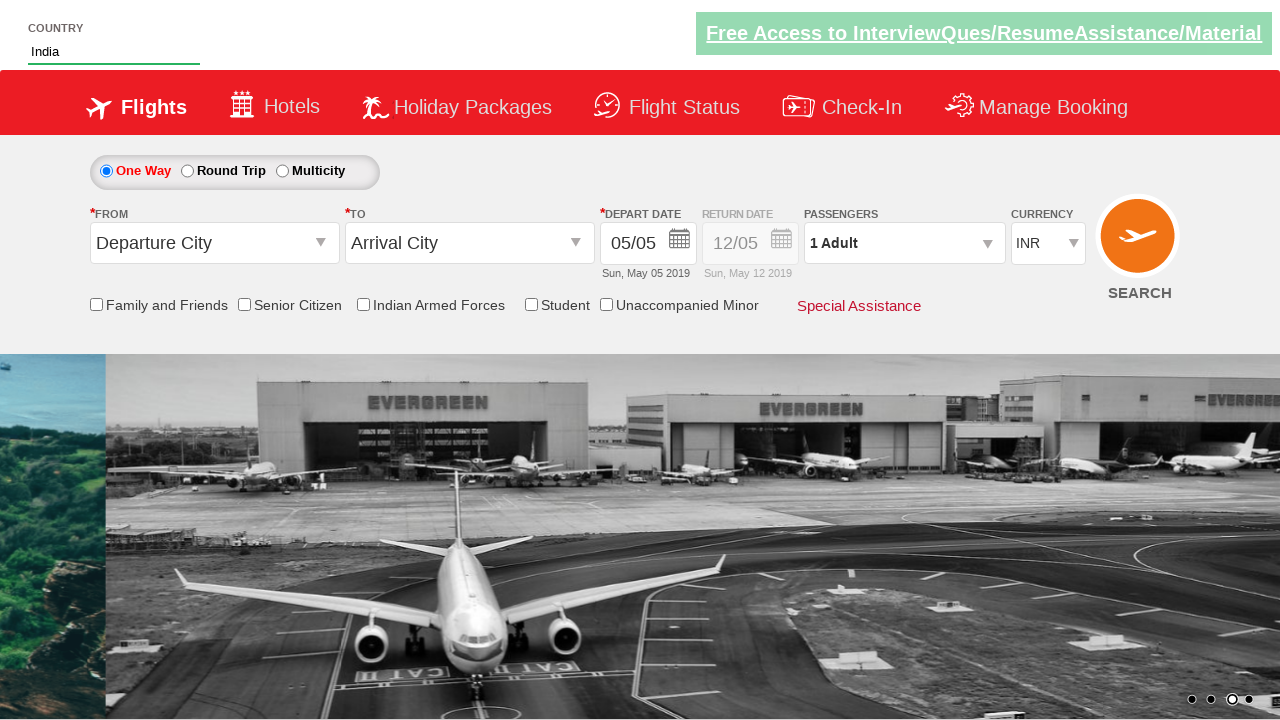